Tests a registration form by filling three text fields in the first block and submitting the form, then verifies the success message is displayed

Starting URL: http://suninjuly.github.io/registration1.html

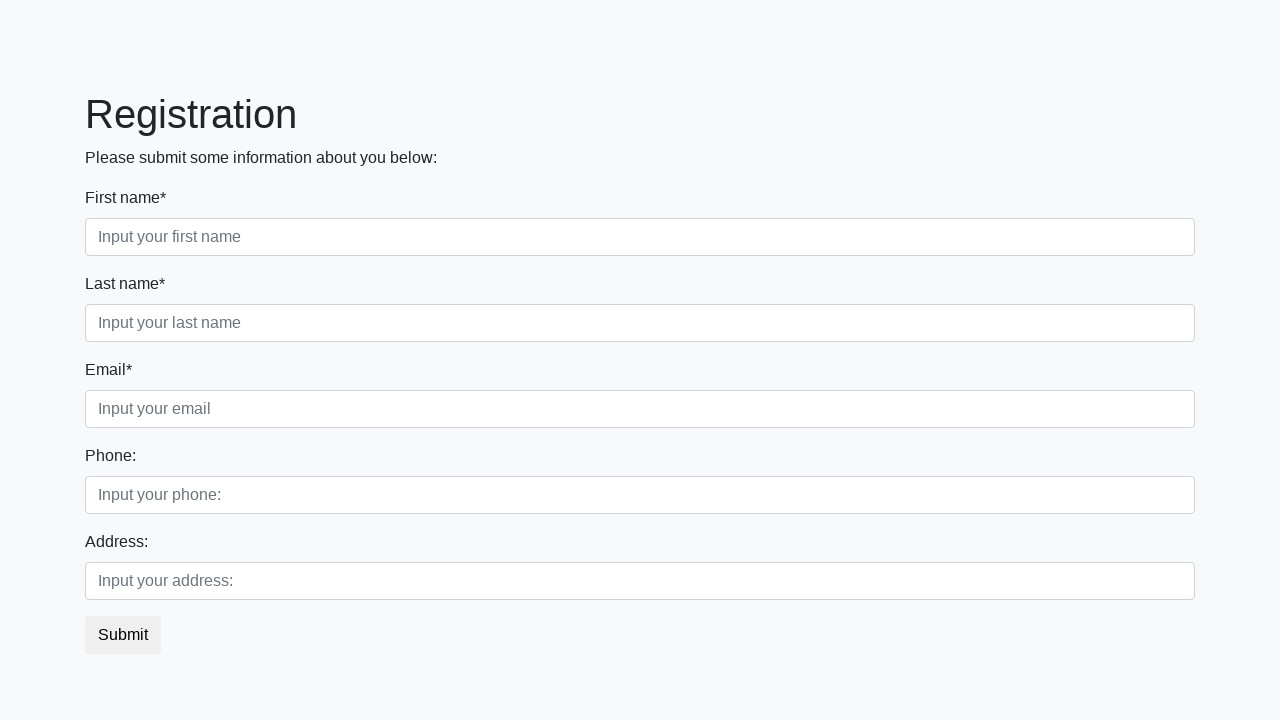

Filled first name field with 'JohnDoe' on div.first_block .first
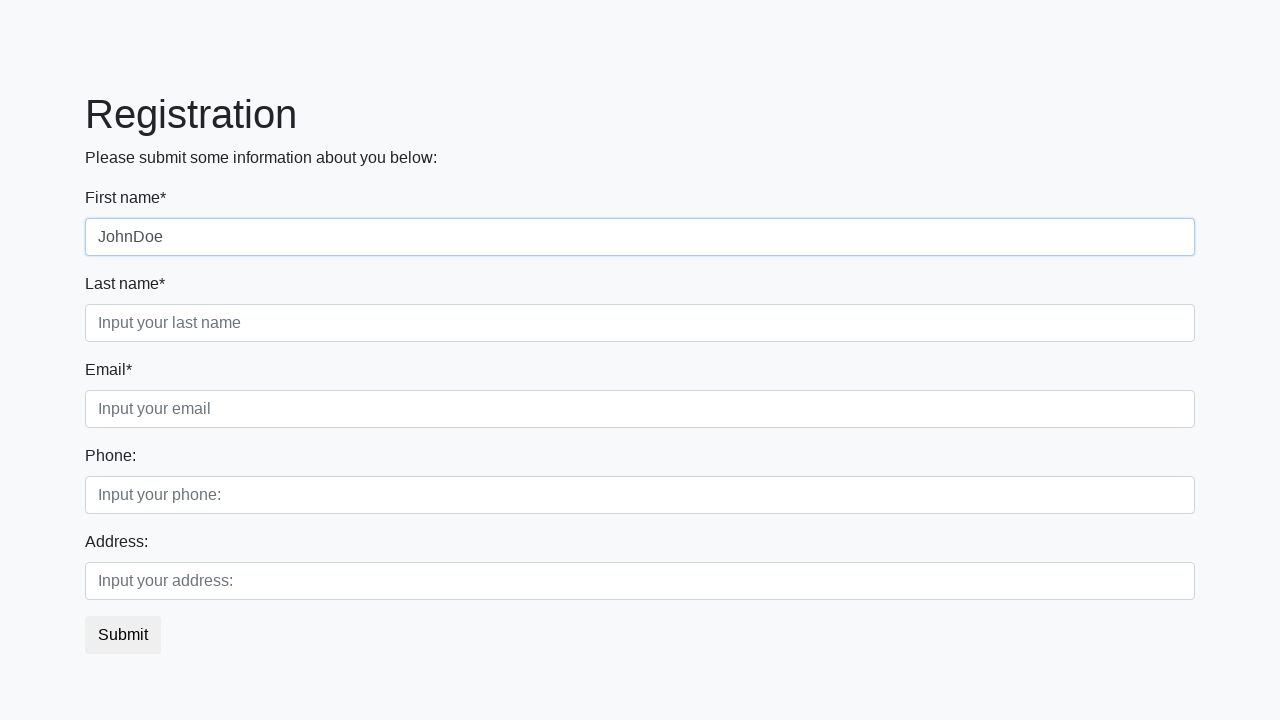

Filled email field with 'john.doe@email.com' on div.first_block .second
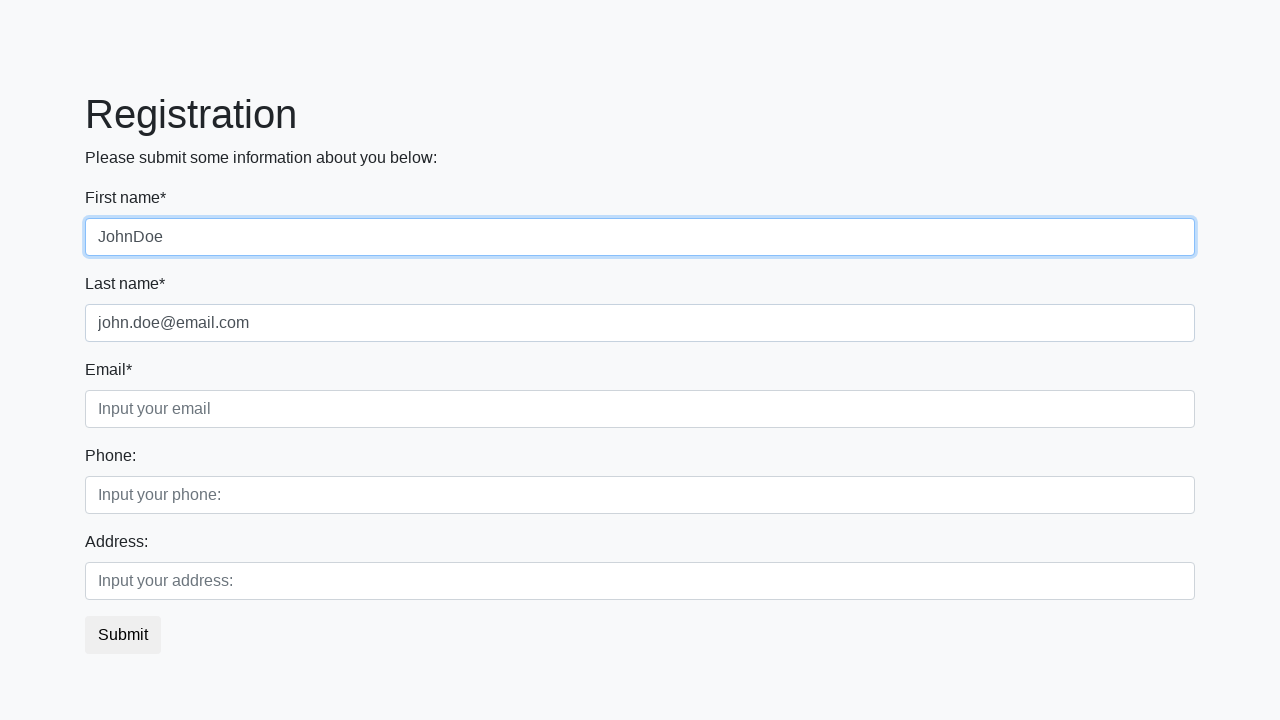

Filled password field with 'SecurePass123' on div.first_block .third
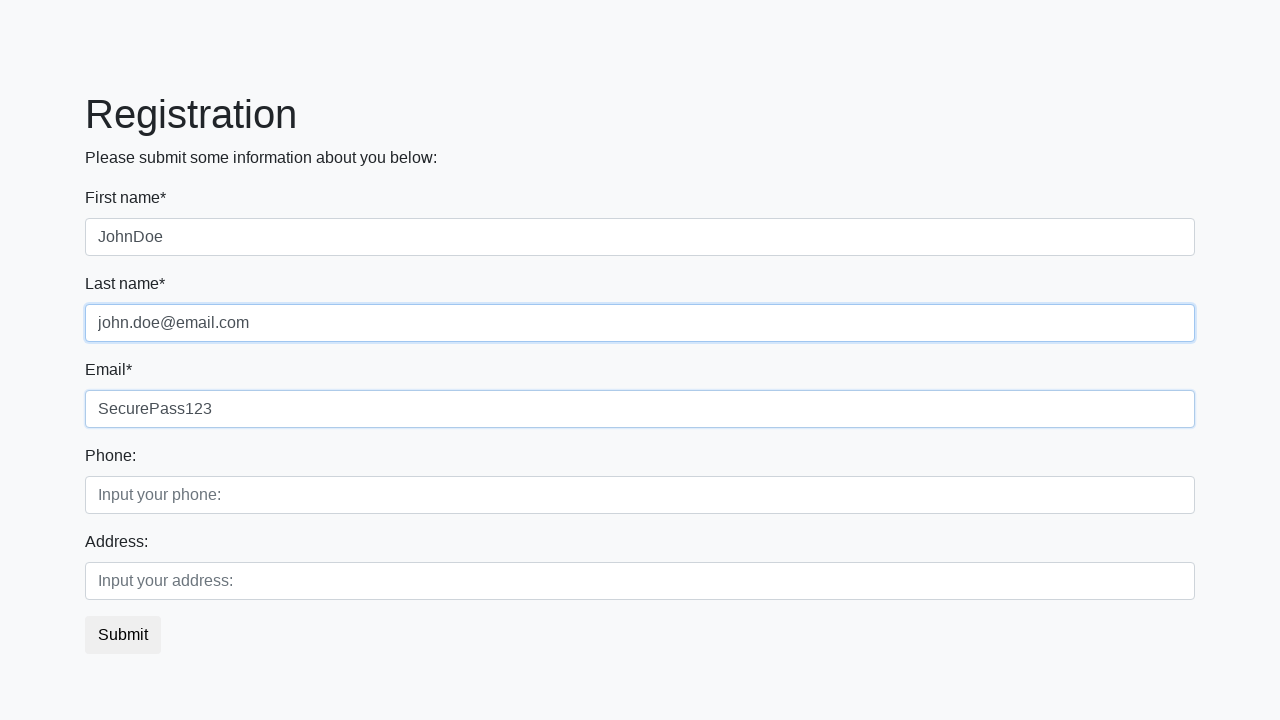

Clicked submit button to register at (123, 635) on button
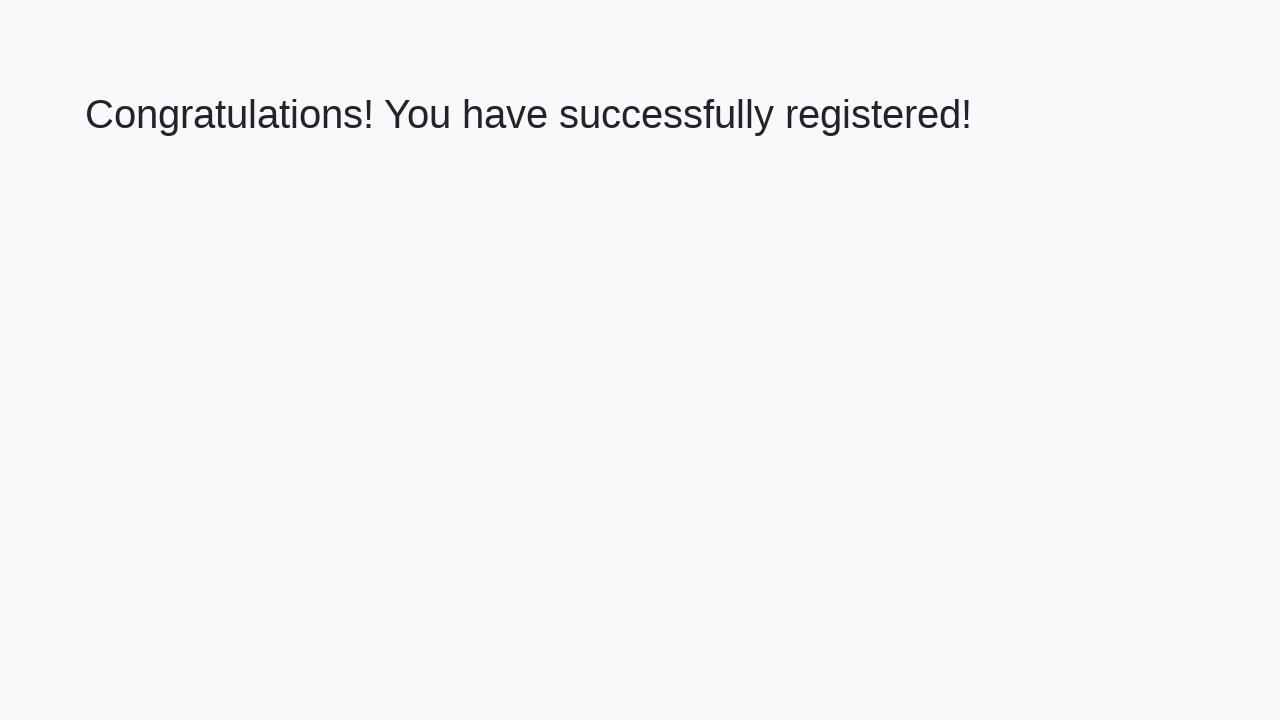

Success message displayed with h1 element
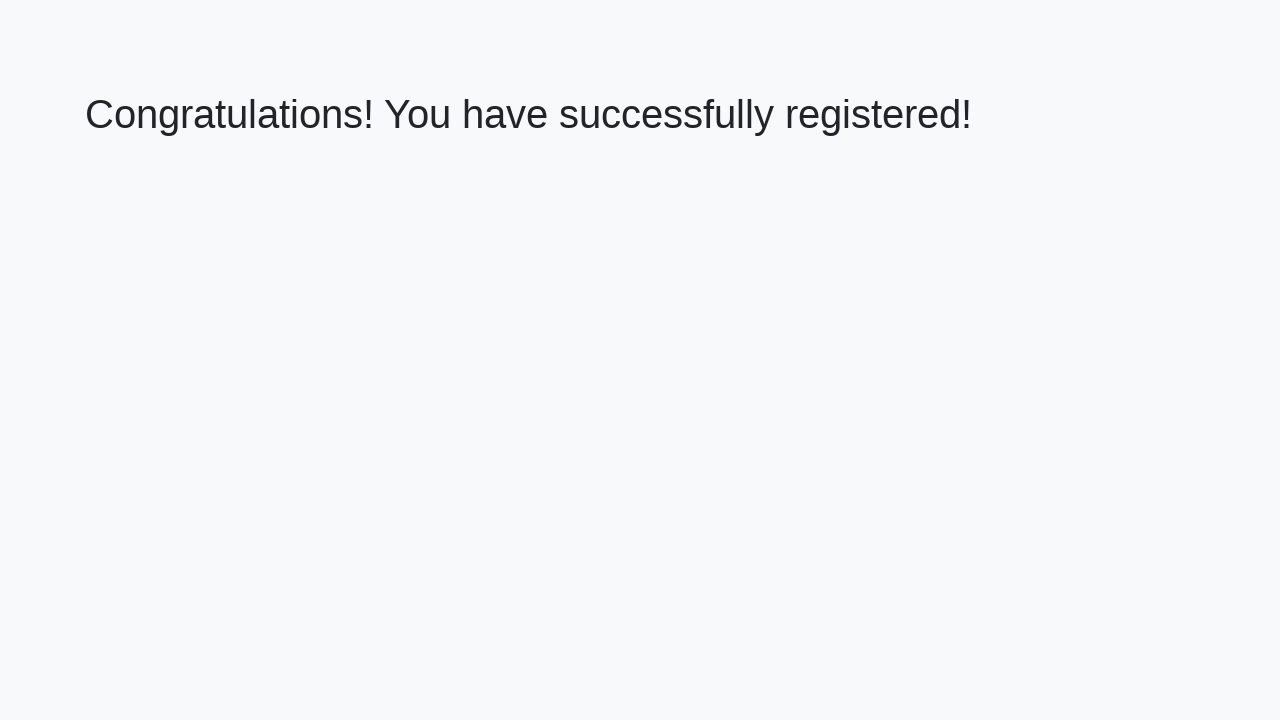

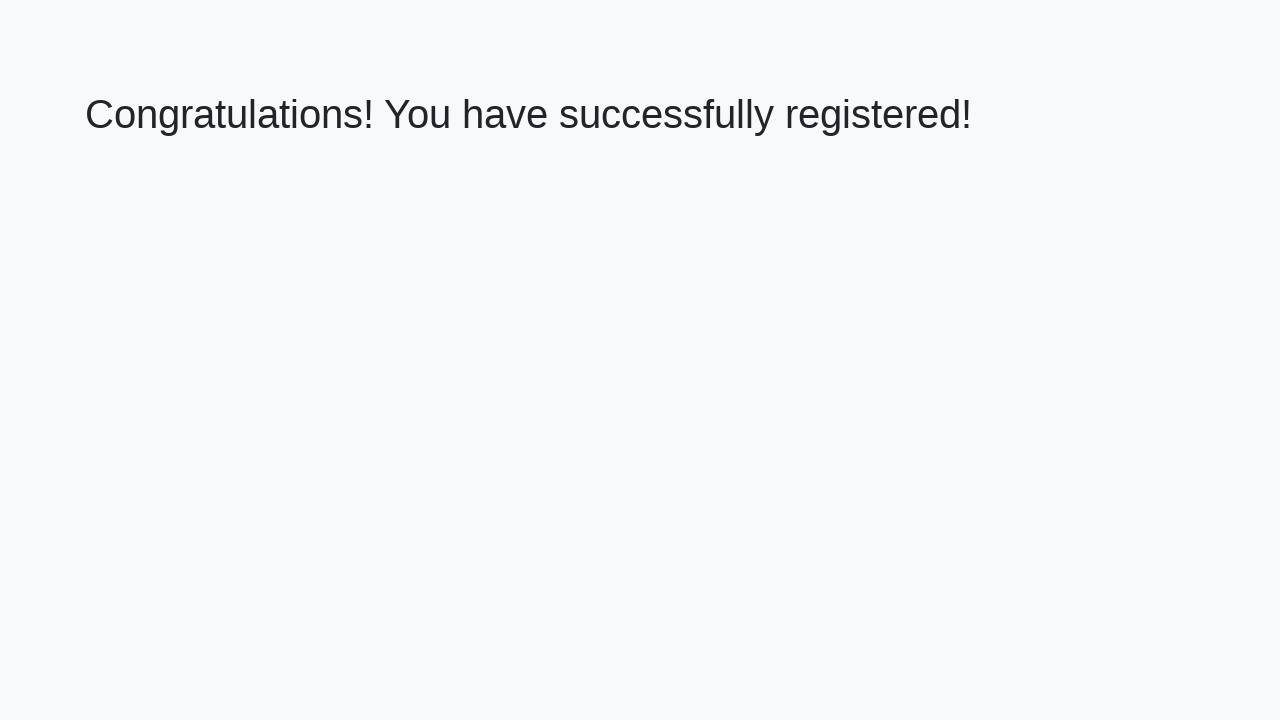